Tests clicking a button located by its ID on a buttons test page

Starting URL: https://automationtesting.co.uk/buttons.html

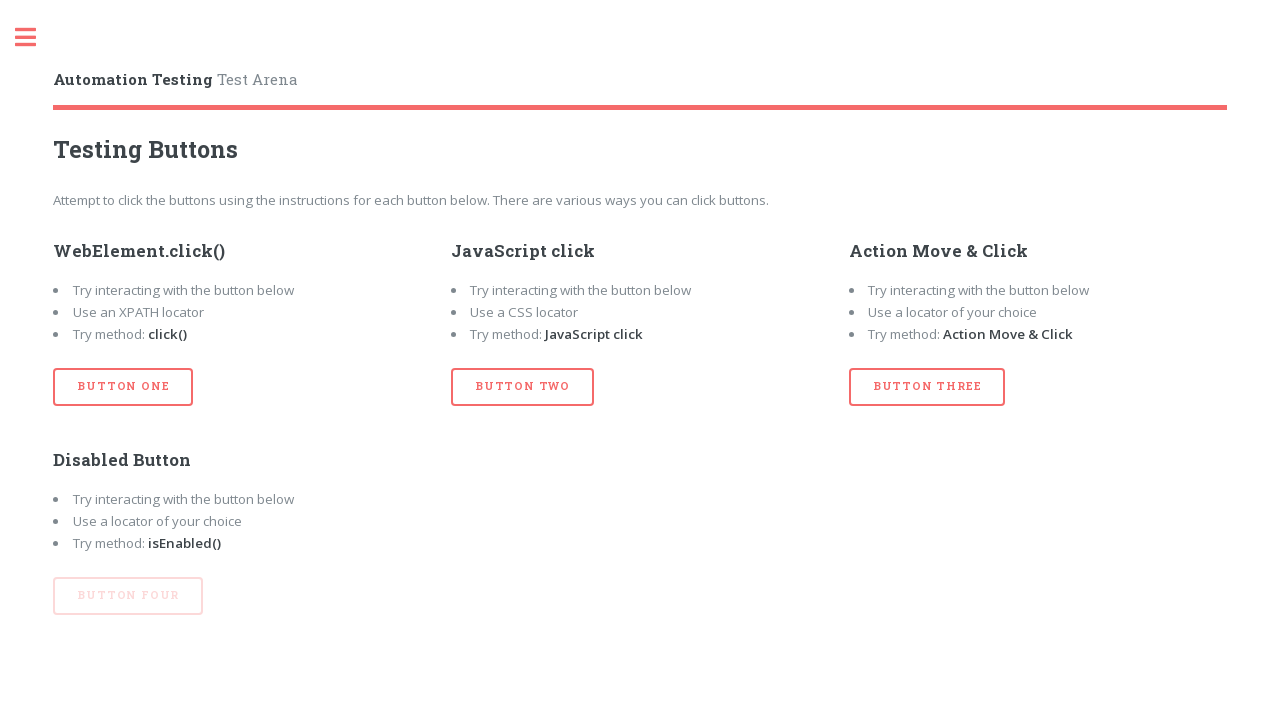

Clicked button with ID 'btn_one' on the buttons test page at (123, 387) on #btn_one
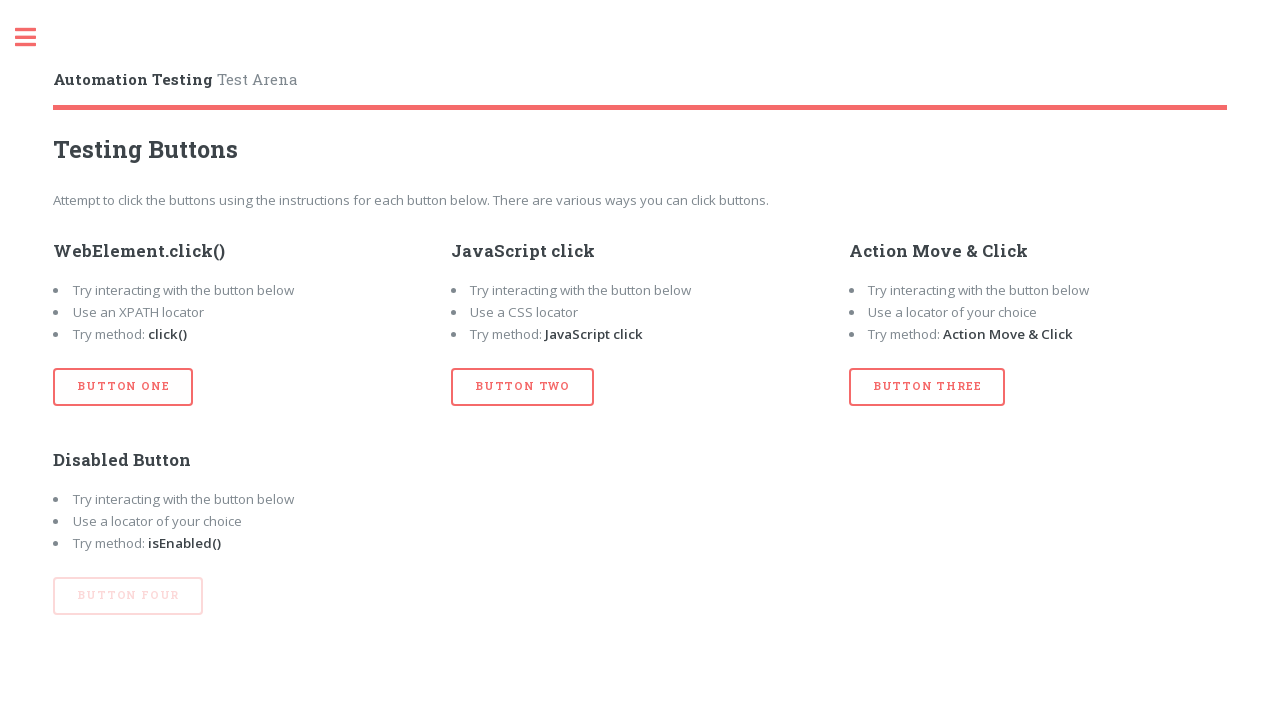

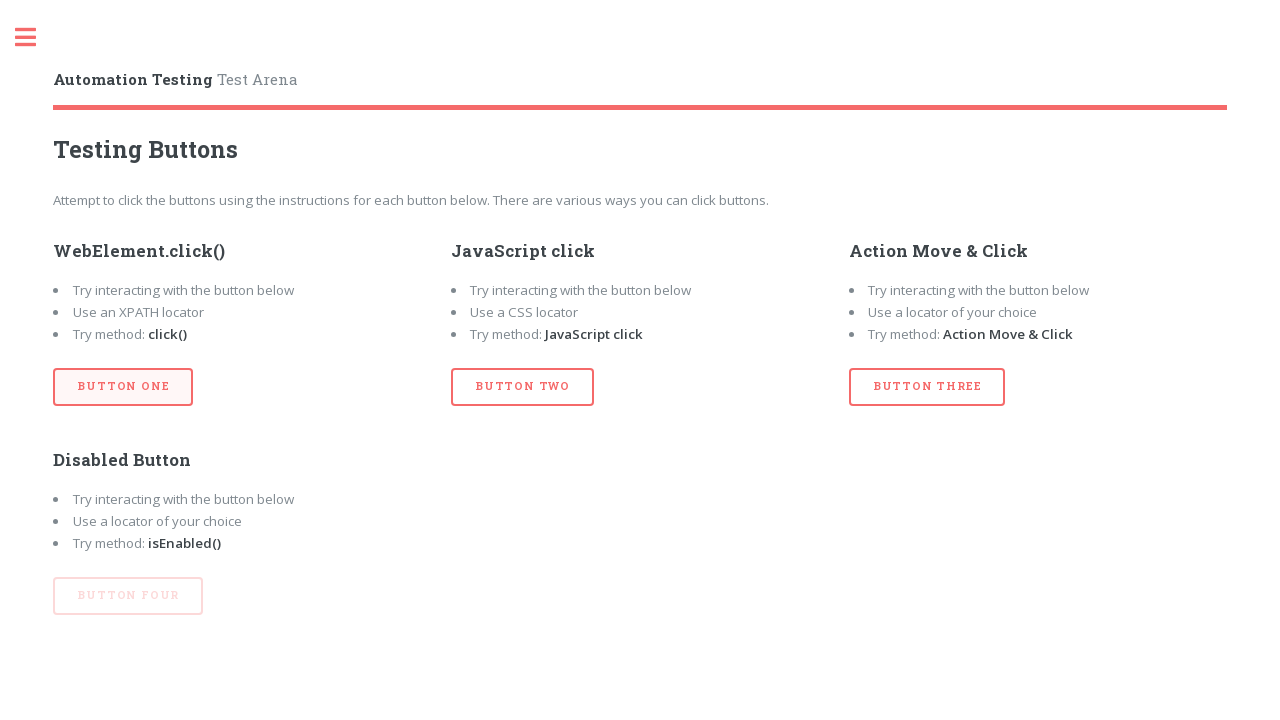